Tests navigation by clicking a link with specific calculated text, then fills out a form with personal information (first name, last name, city, country) and submits it.

Starting URL: http://suninjuly.github.io/find_link_text

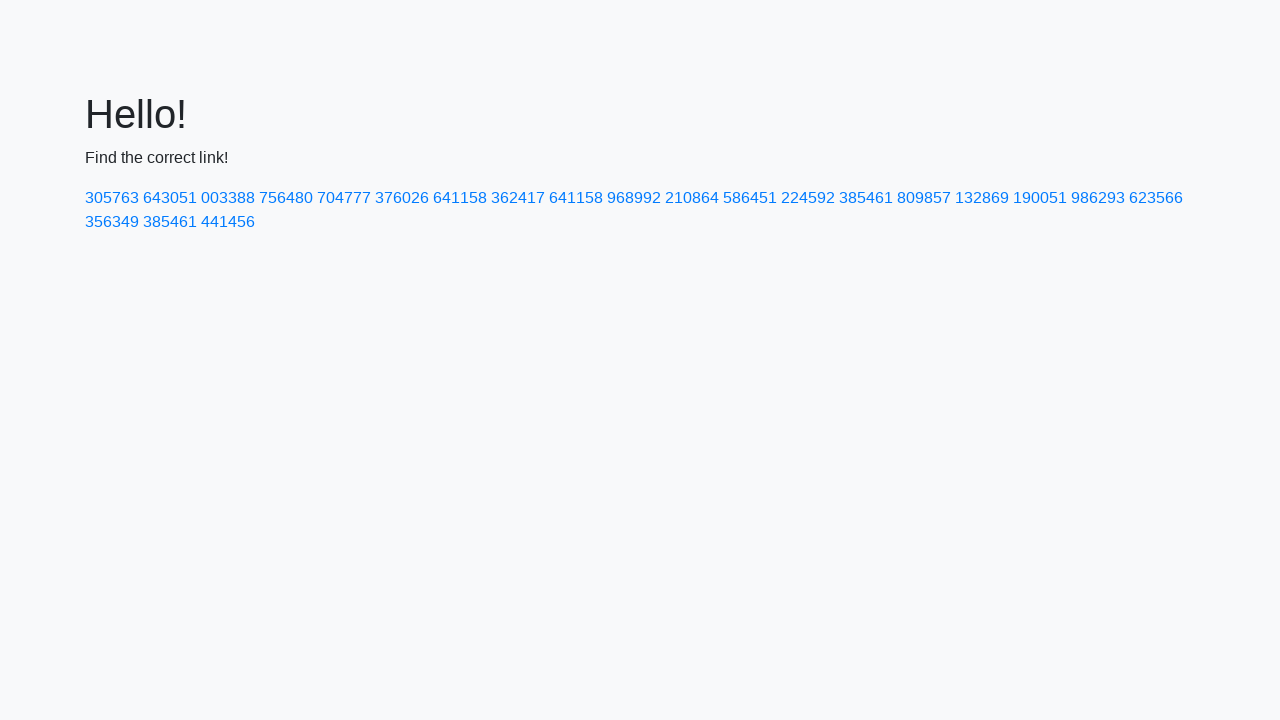

Clicked link with calculated text '224592' at (808, 198) on a:has-text('224592')
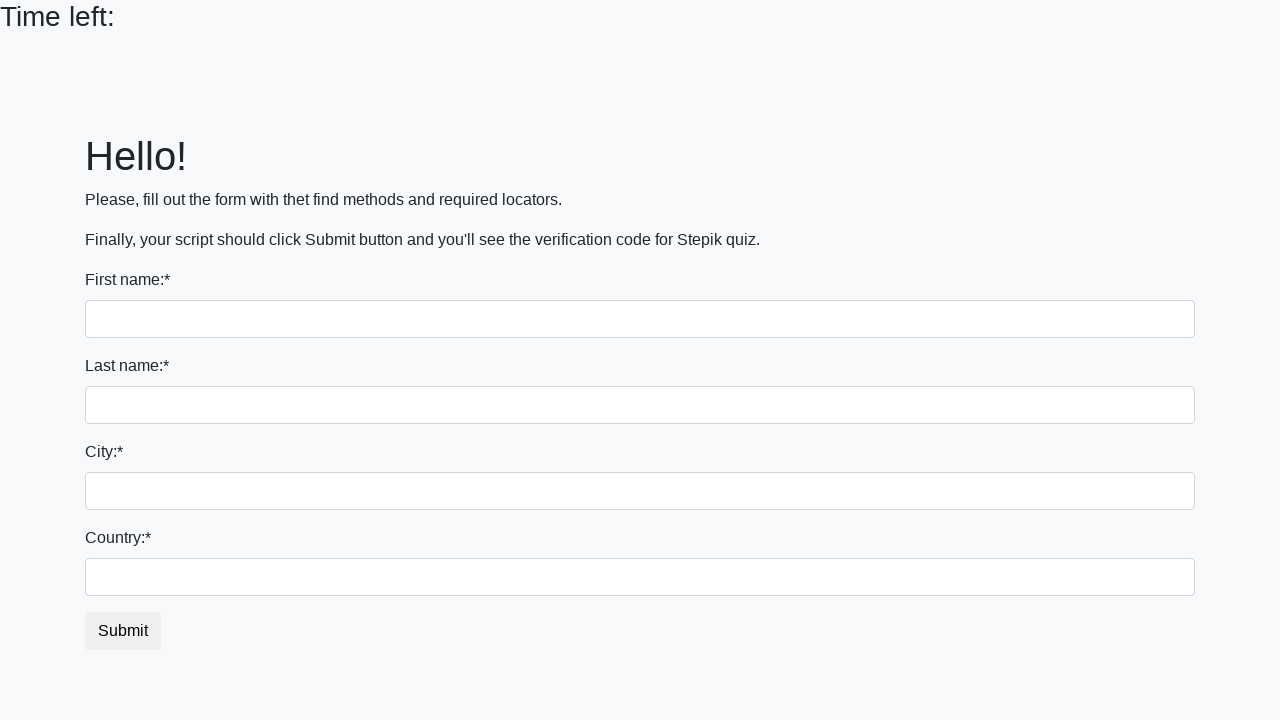

Filled first name field with 'Ivan' on input >> nth=0
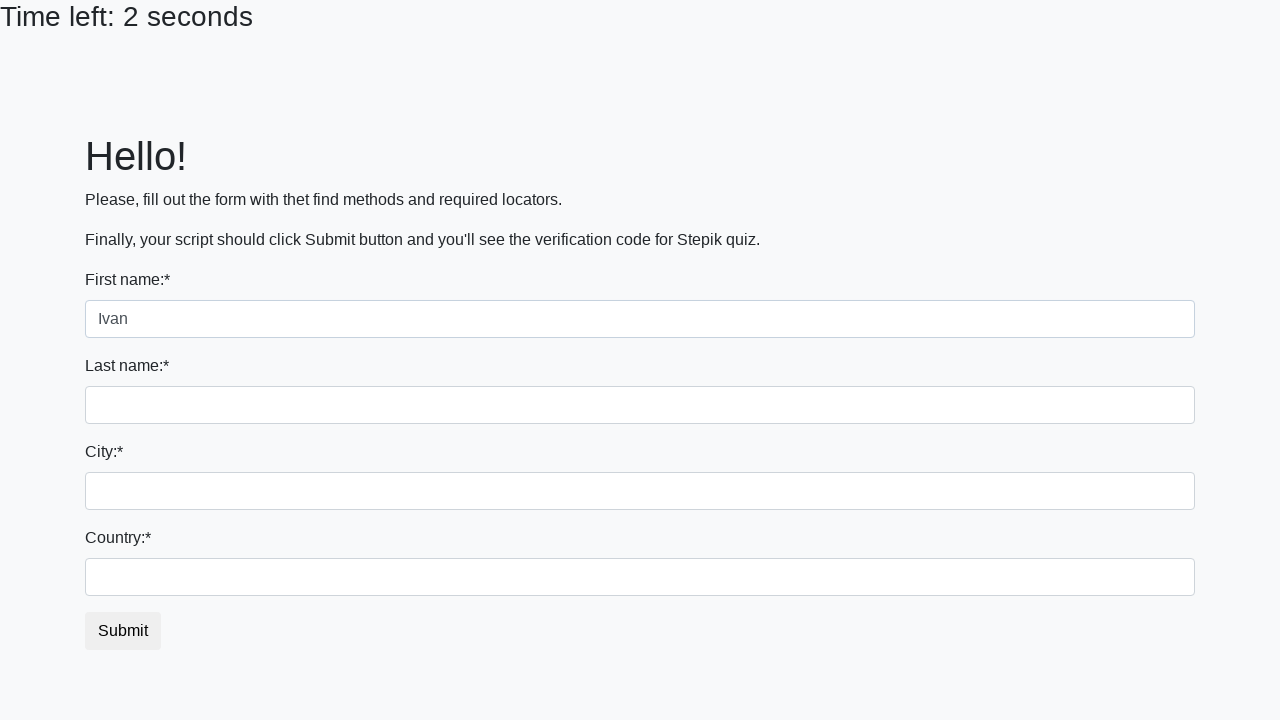

Filled last name field with 'Petrov' on input[name='last_name']
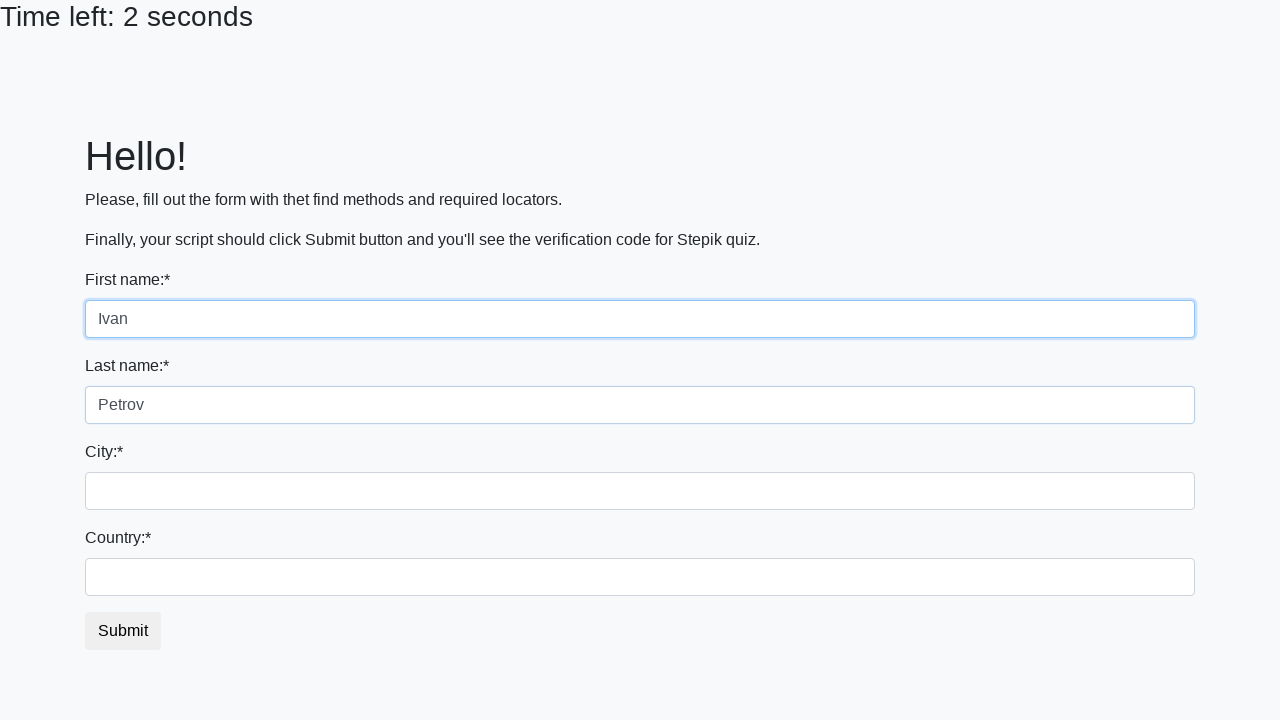

Filled city field with 'Smolensk' on .form-control.city
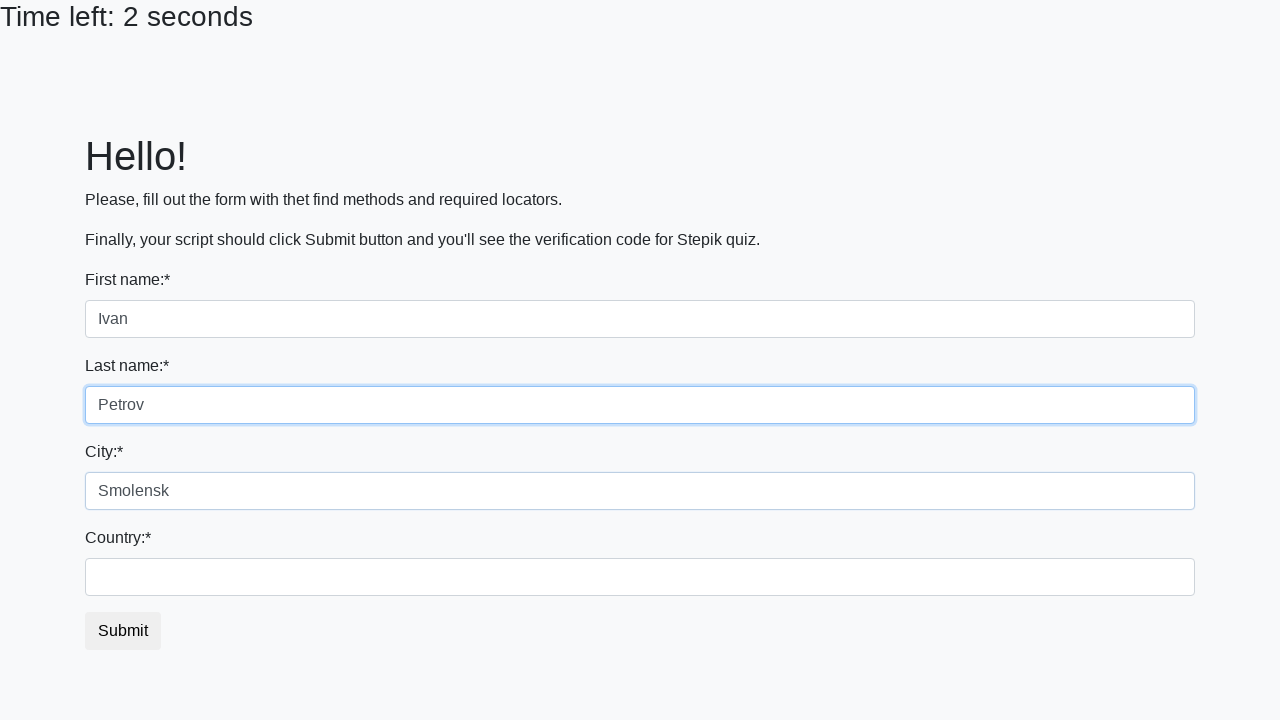

Filled country field with 'Russia' on #country
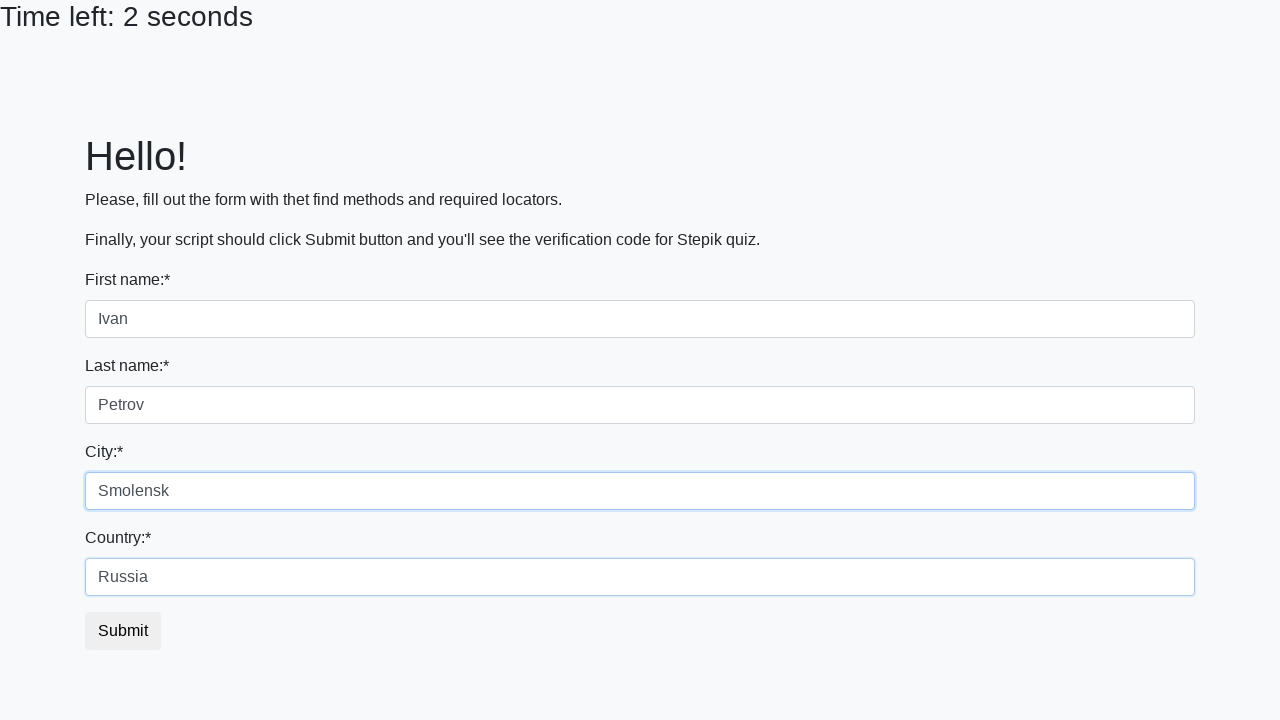

Clicked form submit button at (123, 631) on button.btn
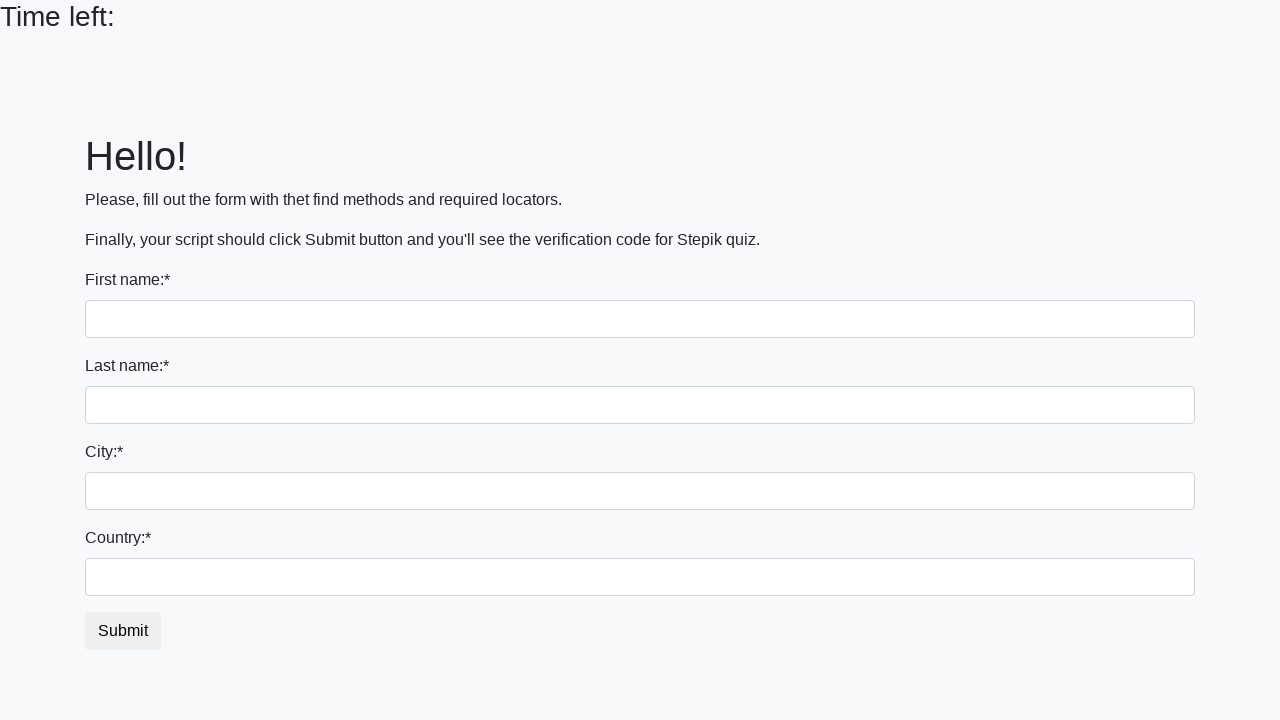

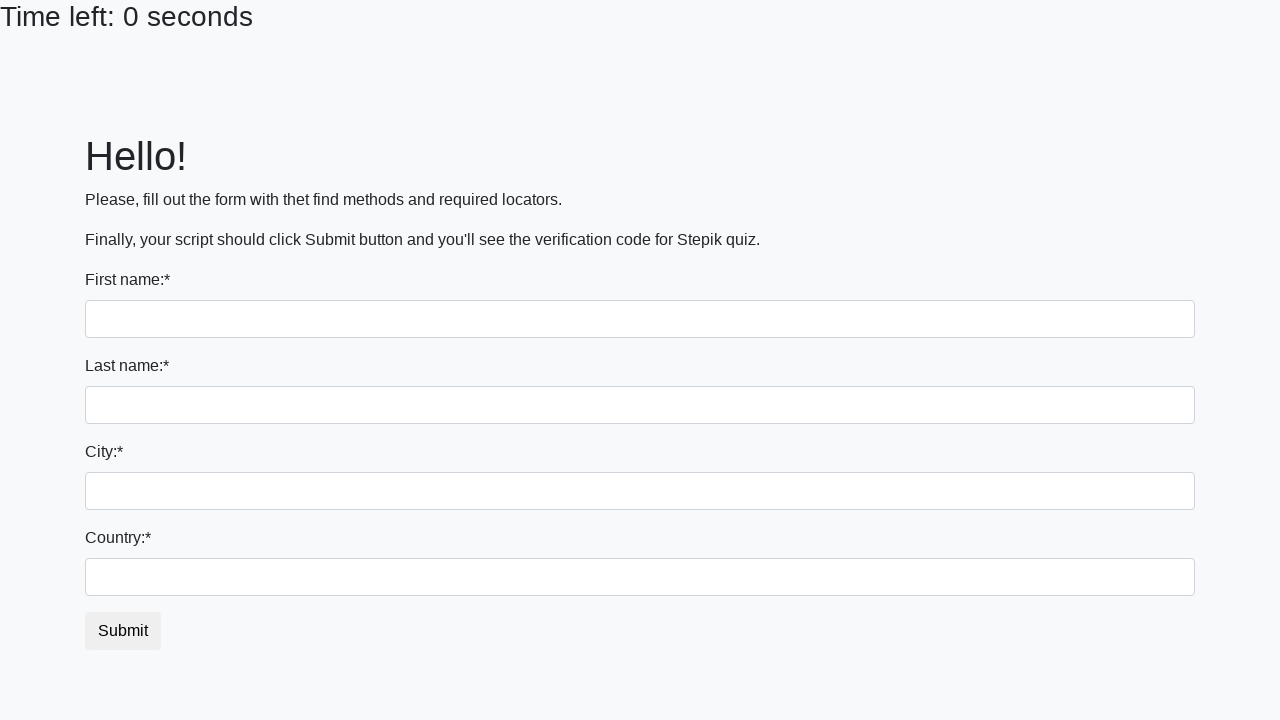